Tests a form submission on DemoQA by filling in name, email, current address, and permanent address fields, then submitting and verifying the output

Starting URL: https://demoqa.com/text-box

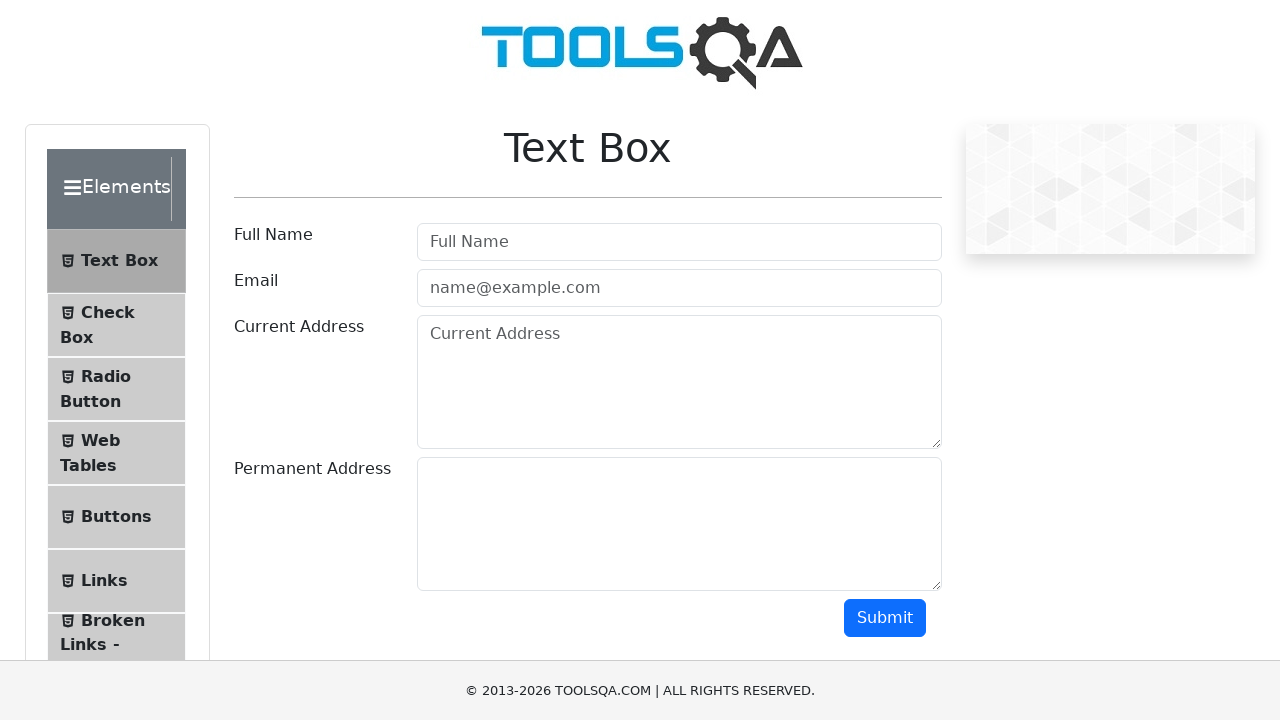

Filled in full name field with 'Gulmira Ibraeva' on input#userName
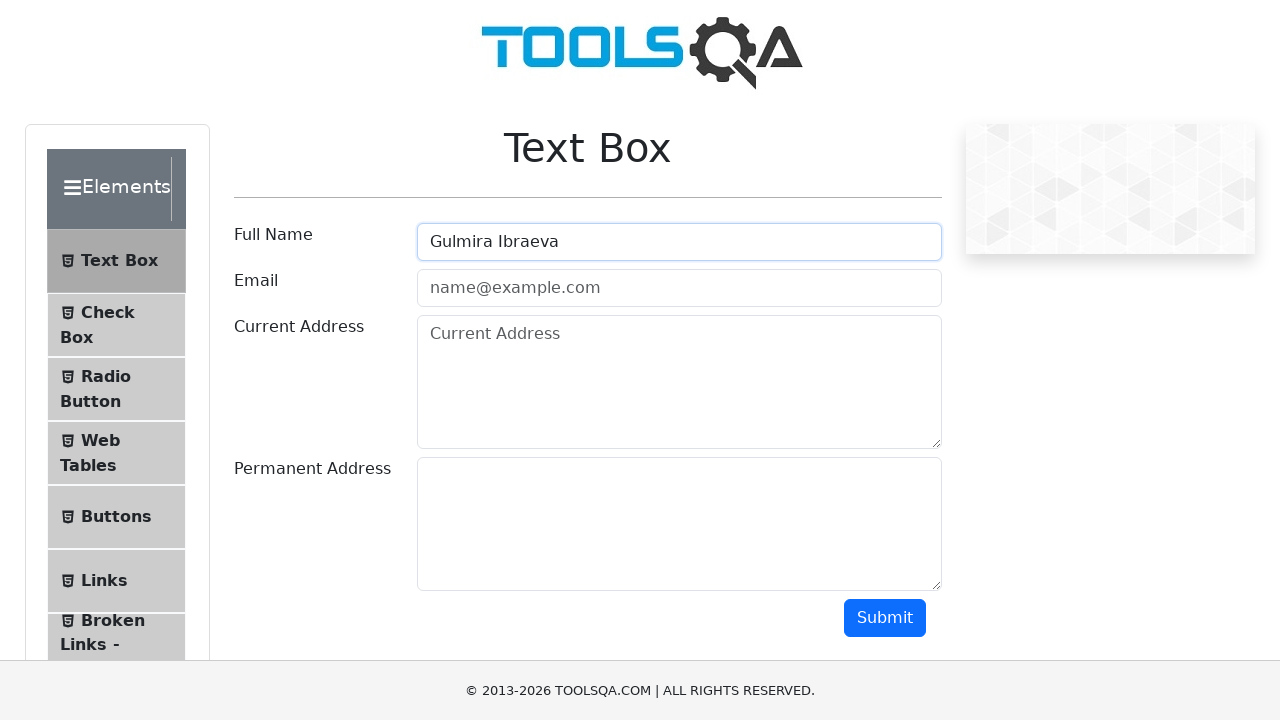

Filled in email field with 'gucci1234@gmail.com' on input#userEmail
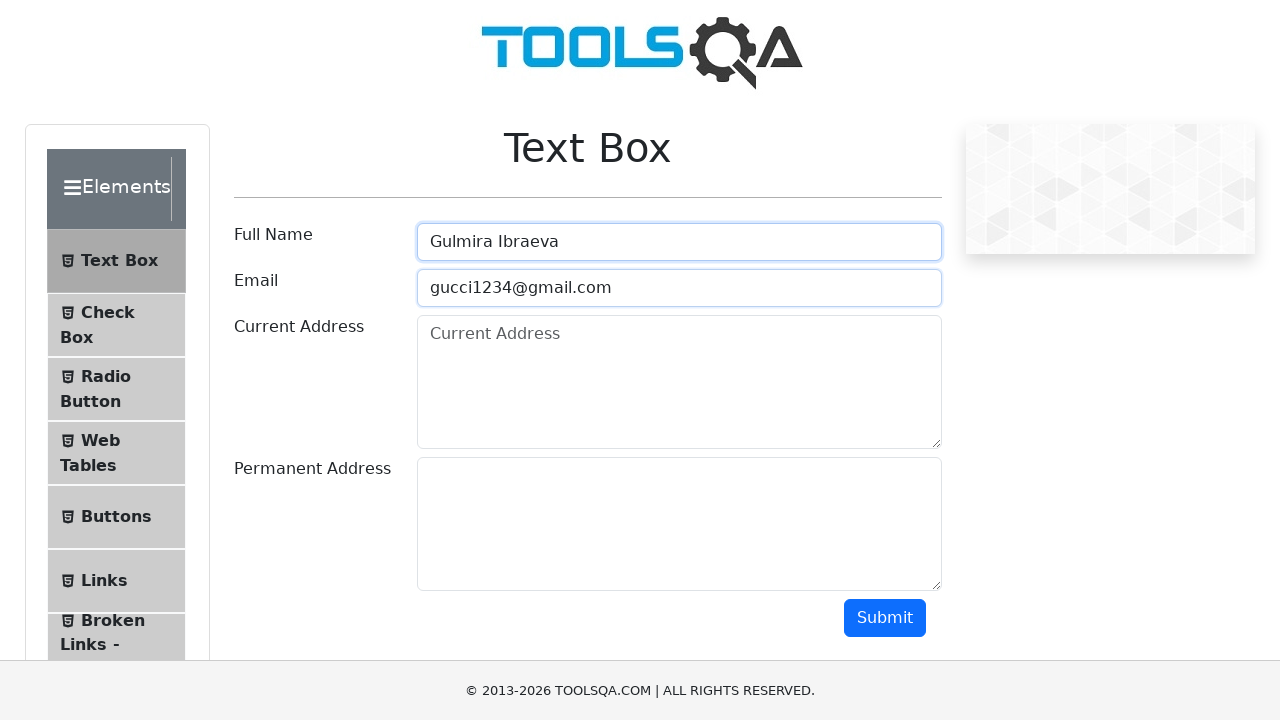

Filled in current address field with 'Des Plaines' on textarea#currentAddress
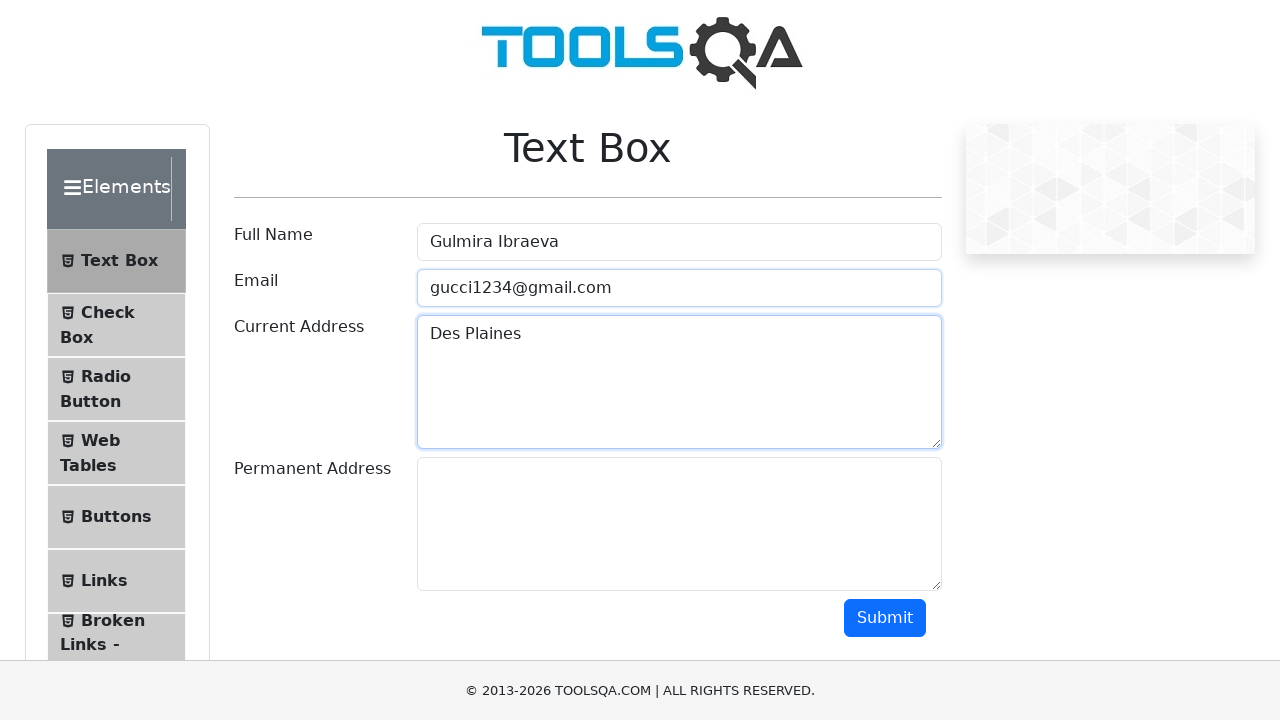

Filled in permanent address field with 'Des Plaines' on textarea#permanentAddress
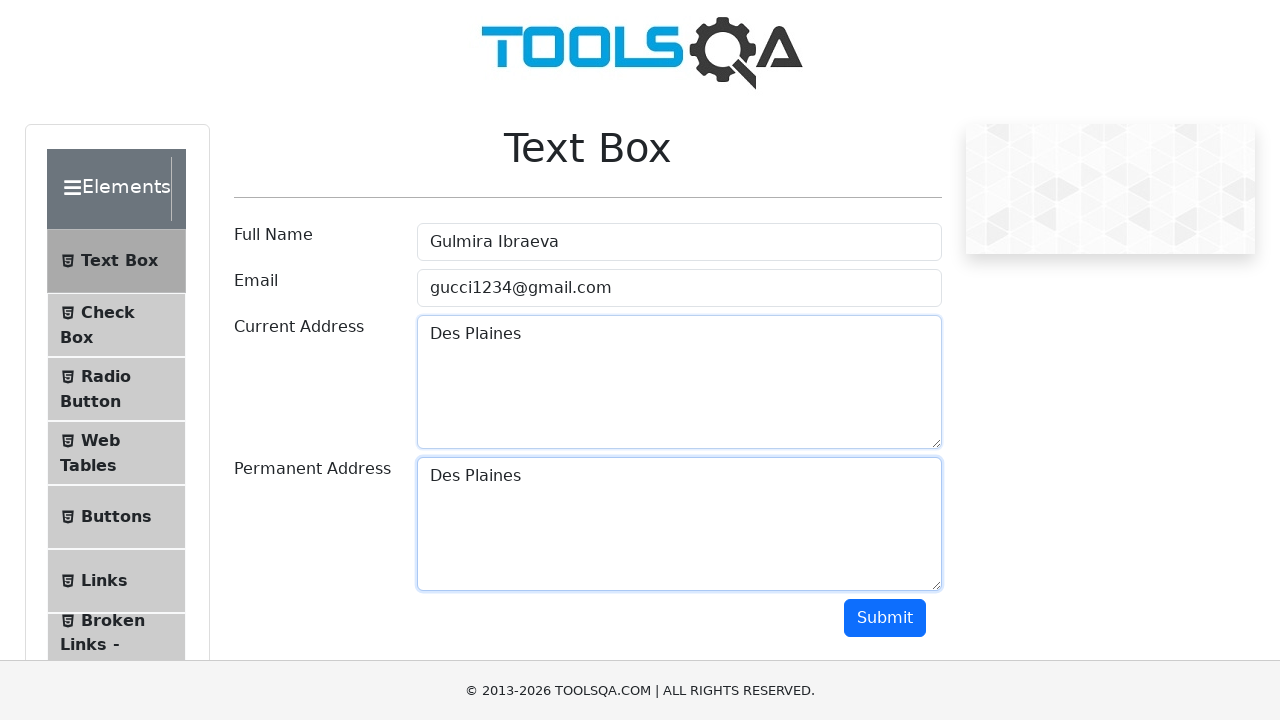

Clicked the submit button to submit form at (885, 618) on button#submit
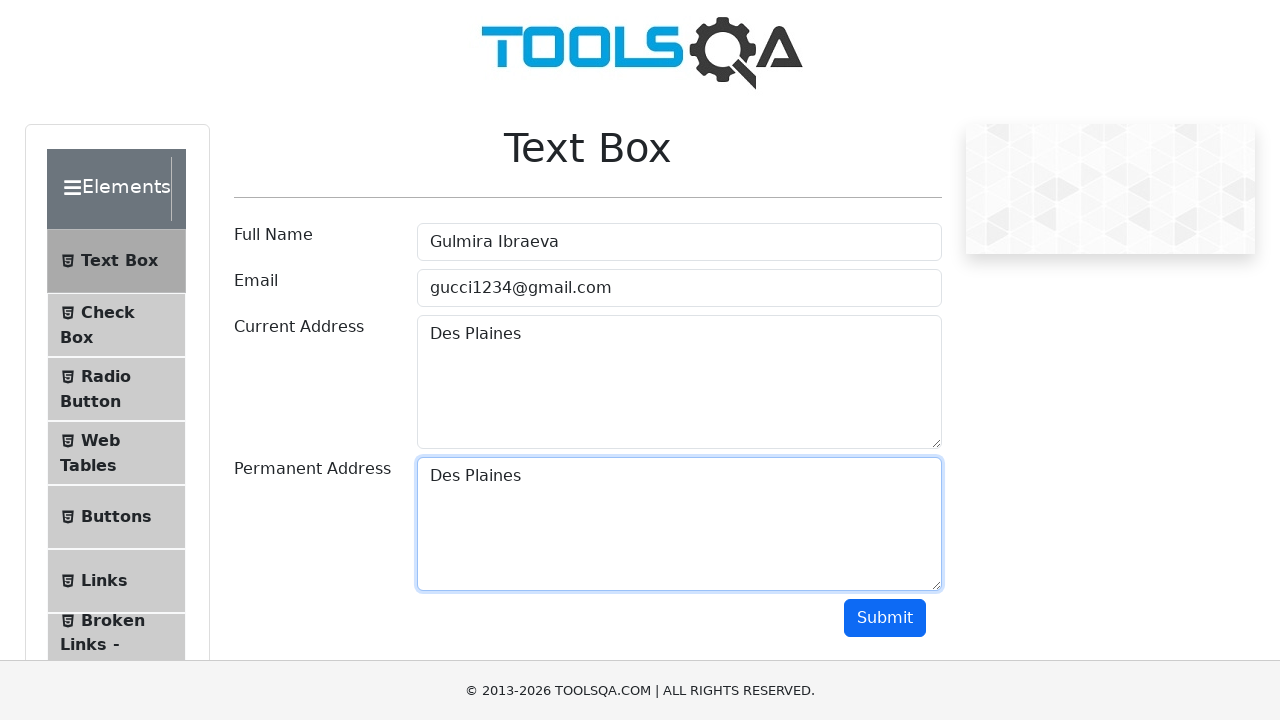

Form submission results loaded - name field appeared
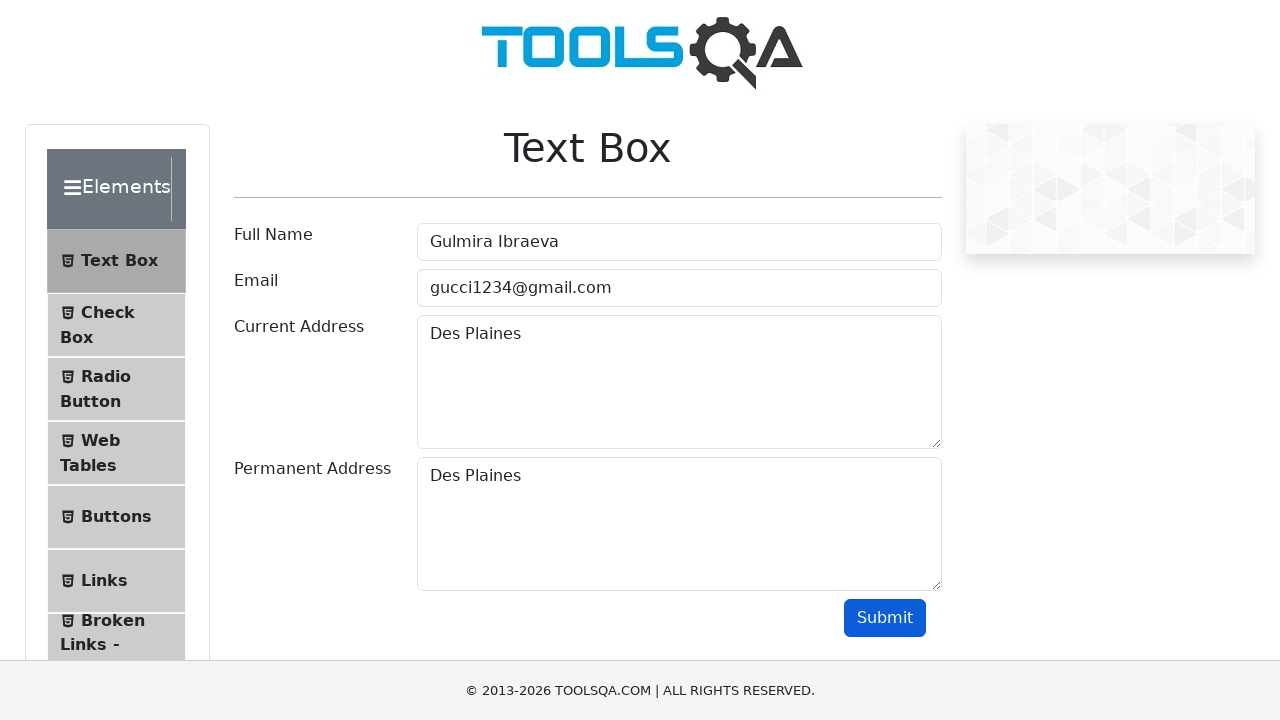

Verified submitted name 'Gulmira Ibraeva' appears in results
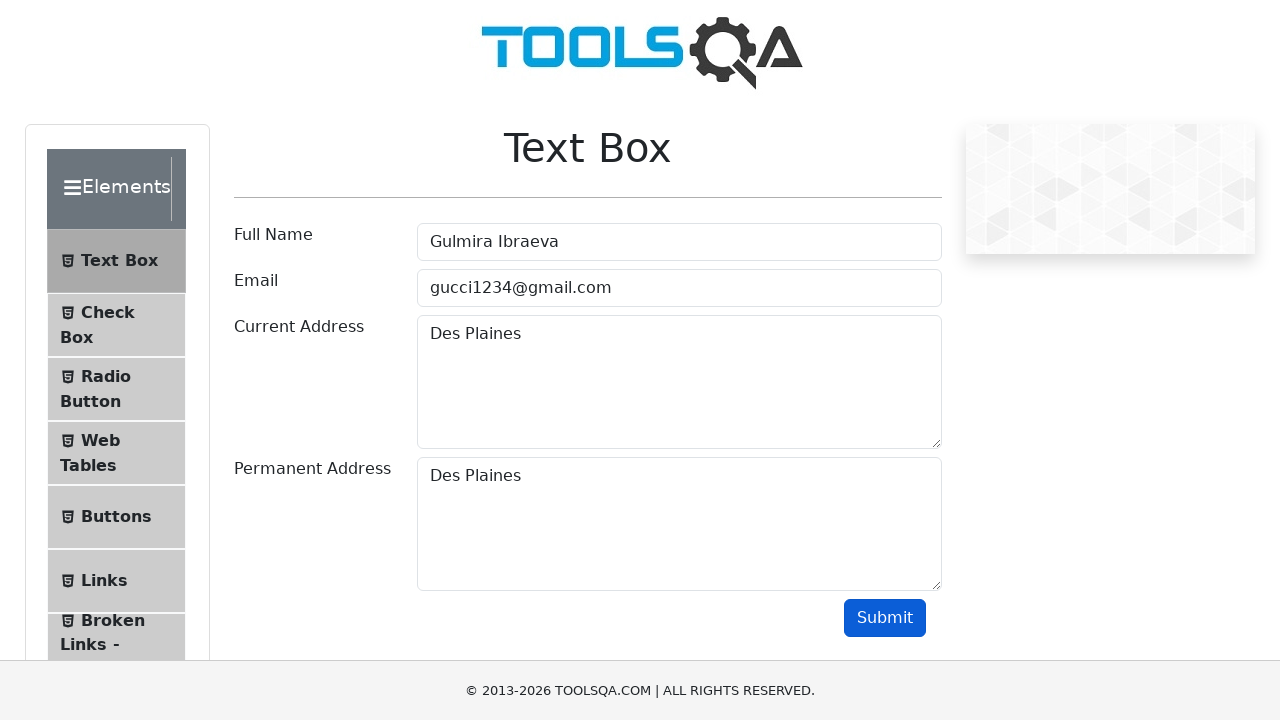

Verified submitted email 'gucci1234@gmail.com' appears in results
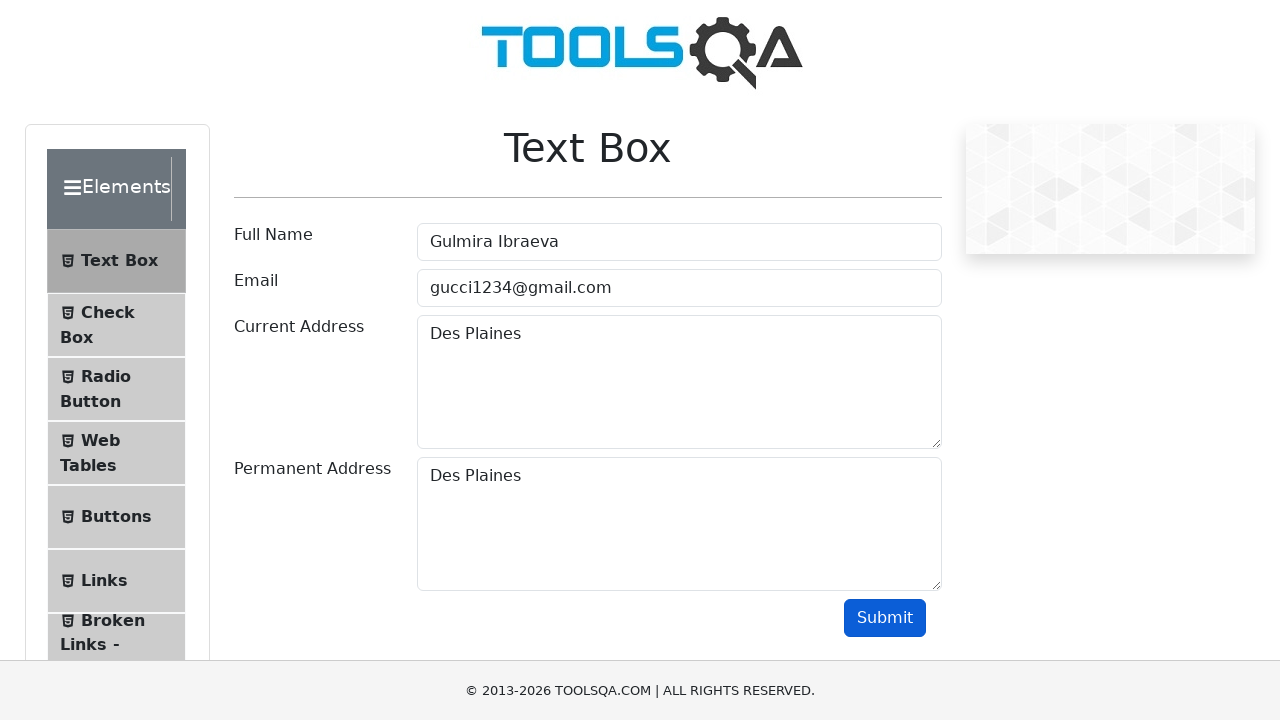

Verified submitted current address 'Des Plaines' appears in results
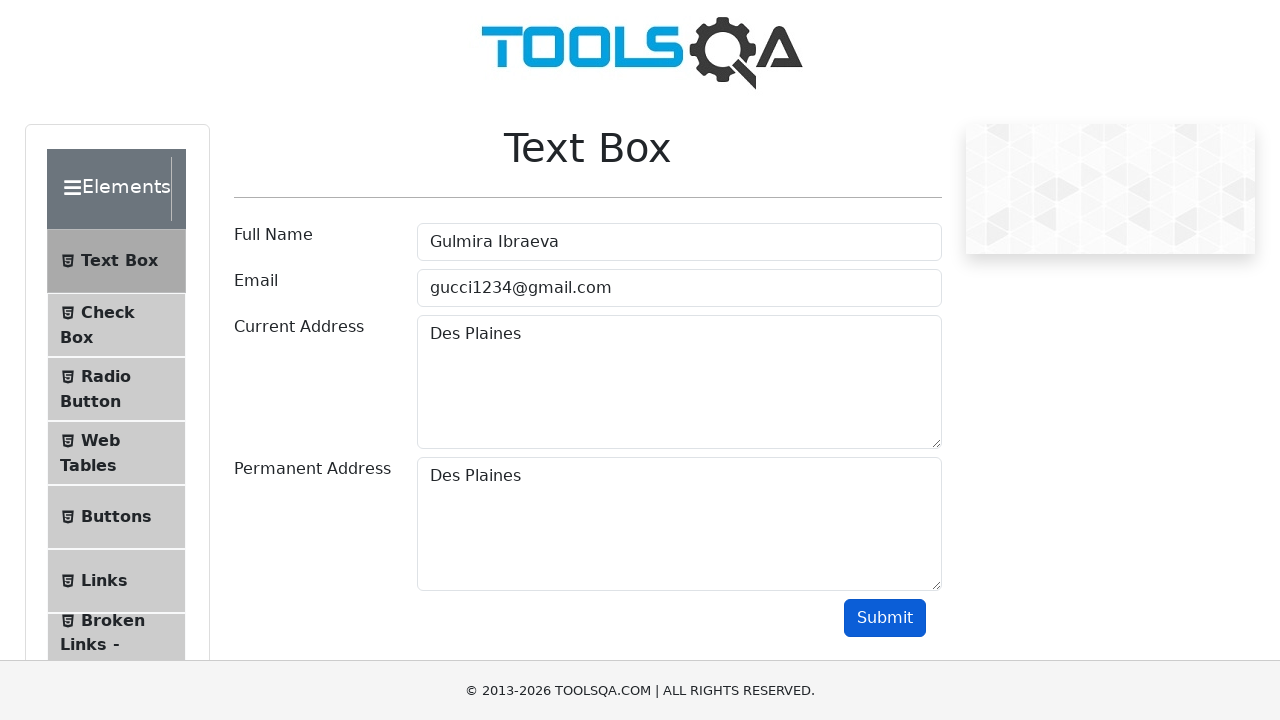

Verified submitted permanent address 'Des Plaines' appears in results
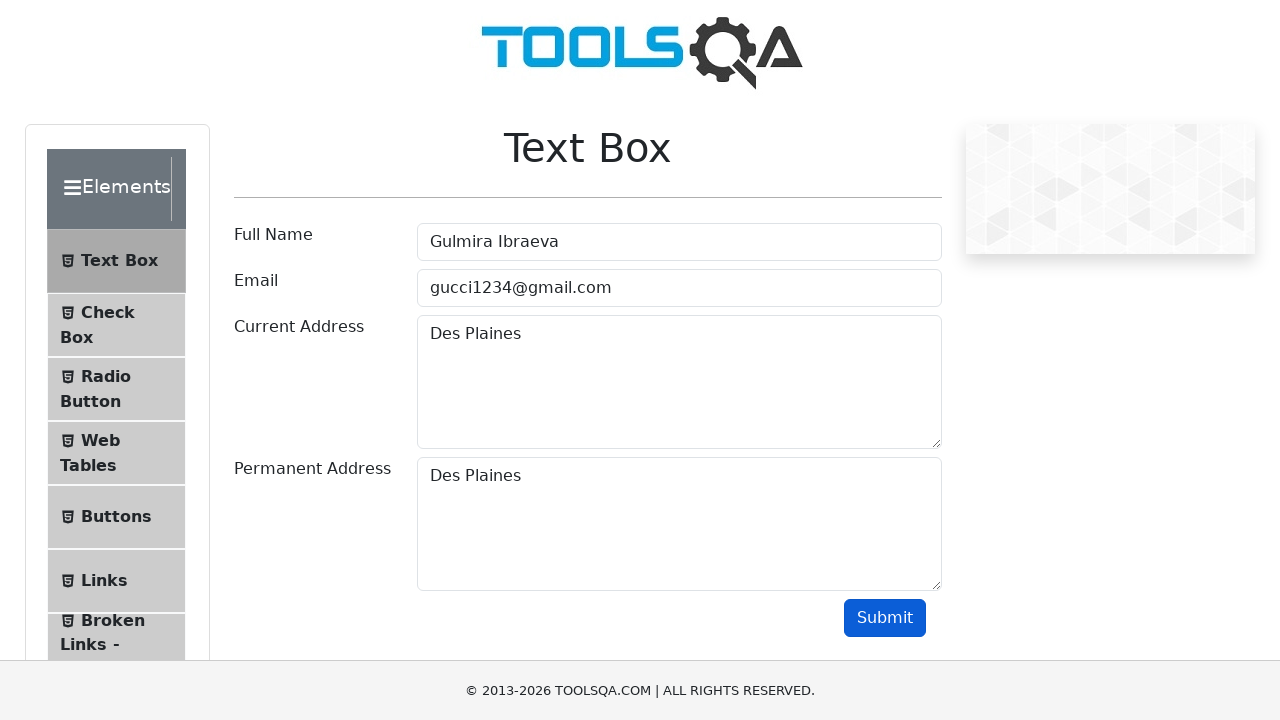

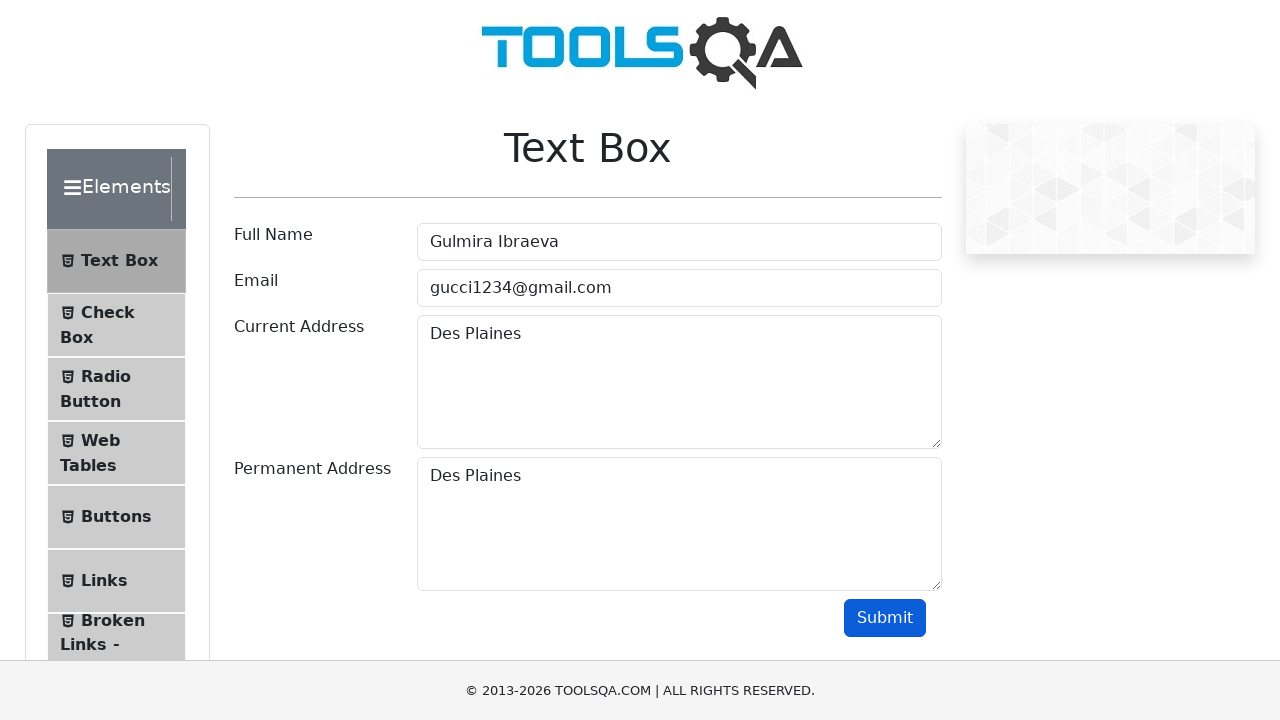